Tests page scrolling functionality by using keyboard shortcuts to scroll to the bottom and top of the page

Starting URL: https://reqres.in/

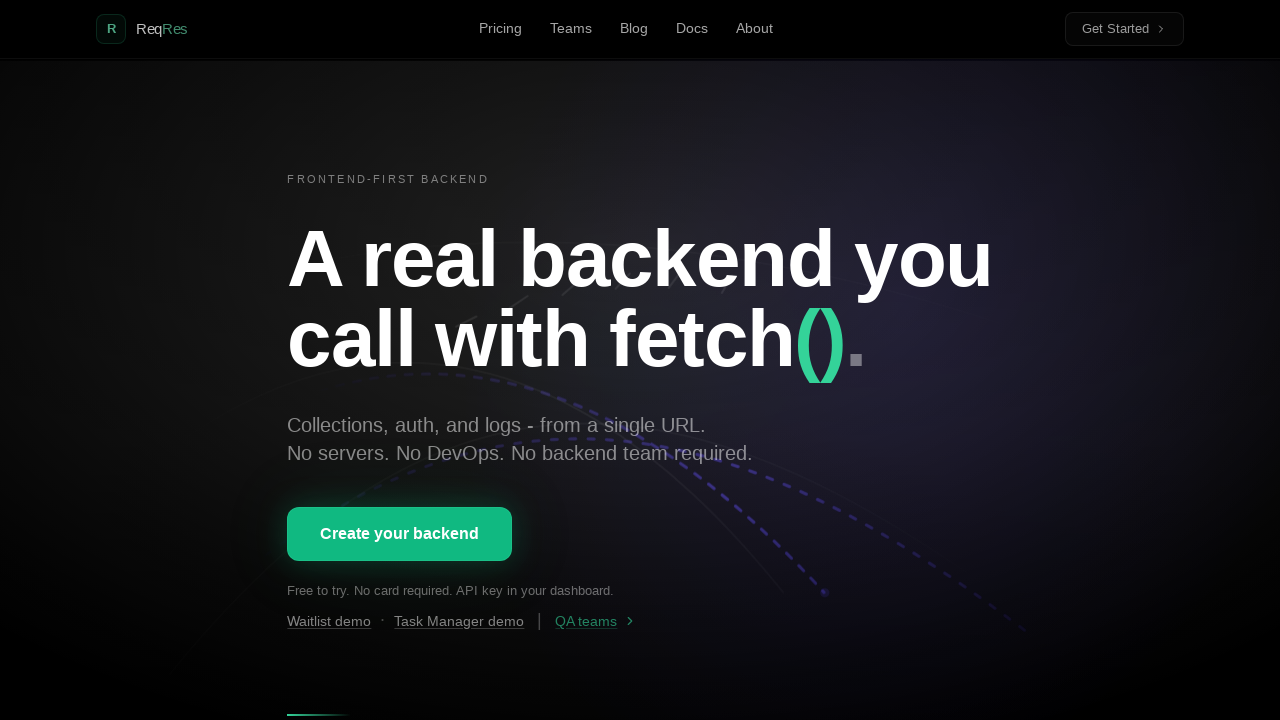

Pressed Ctrl+End to scroll to bottom of page
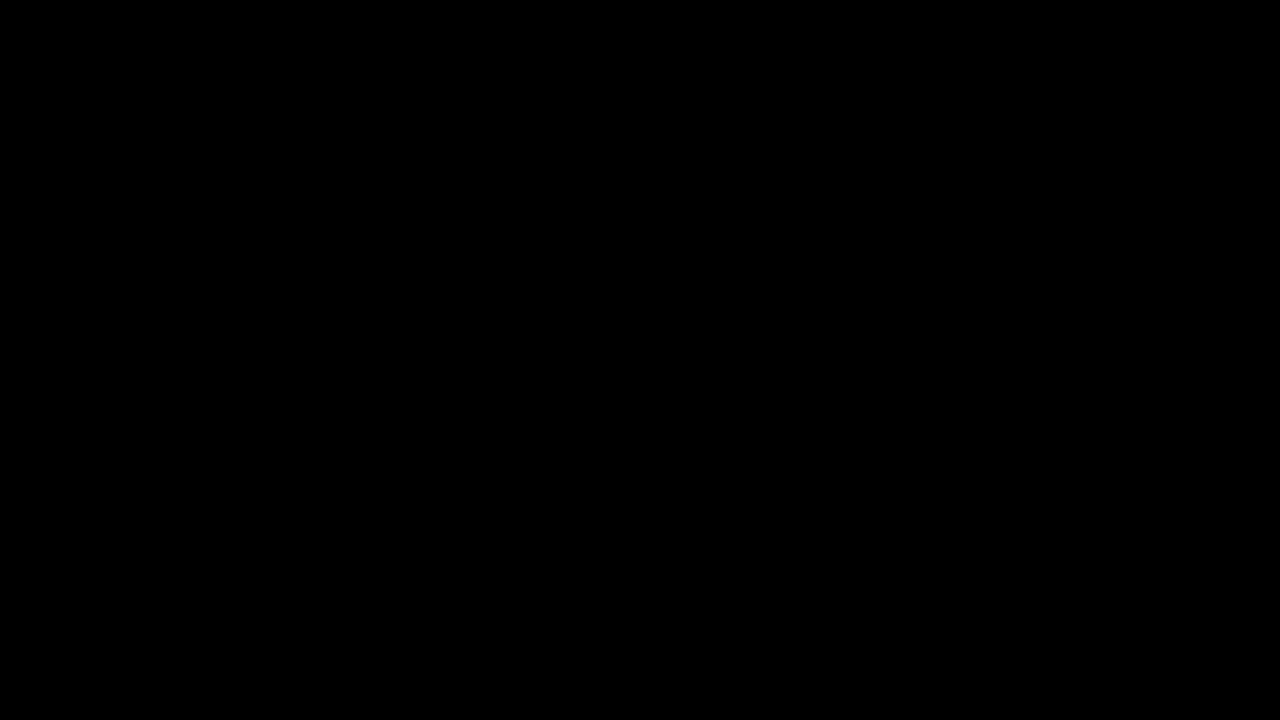

Pressed Ctrl+Home to scroll back to top of page
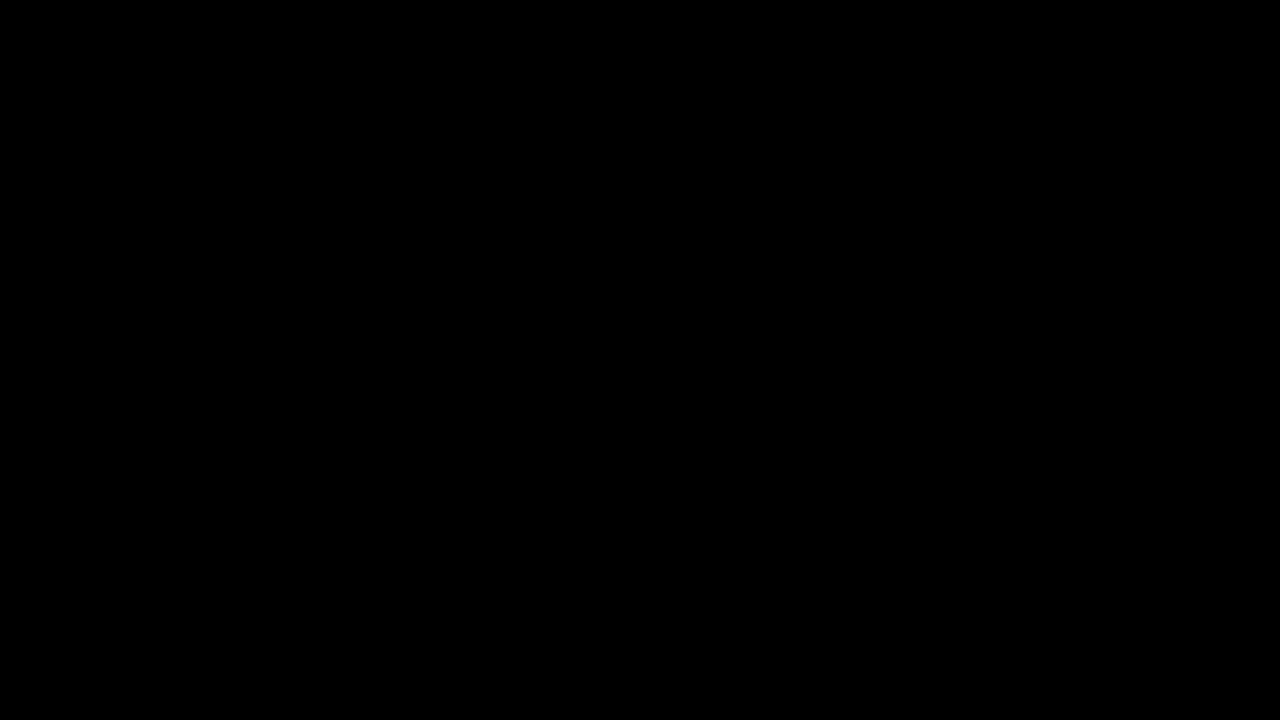

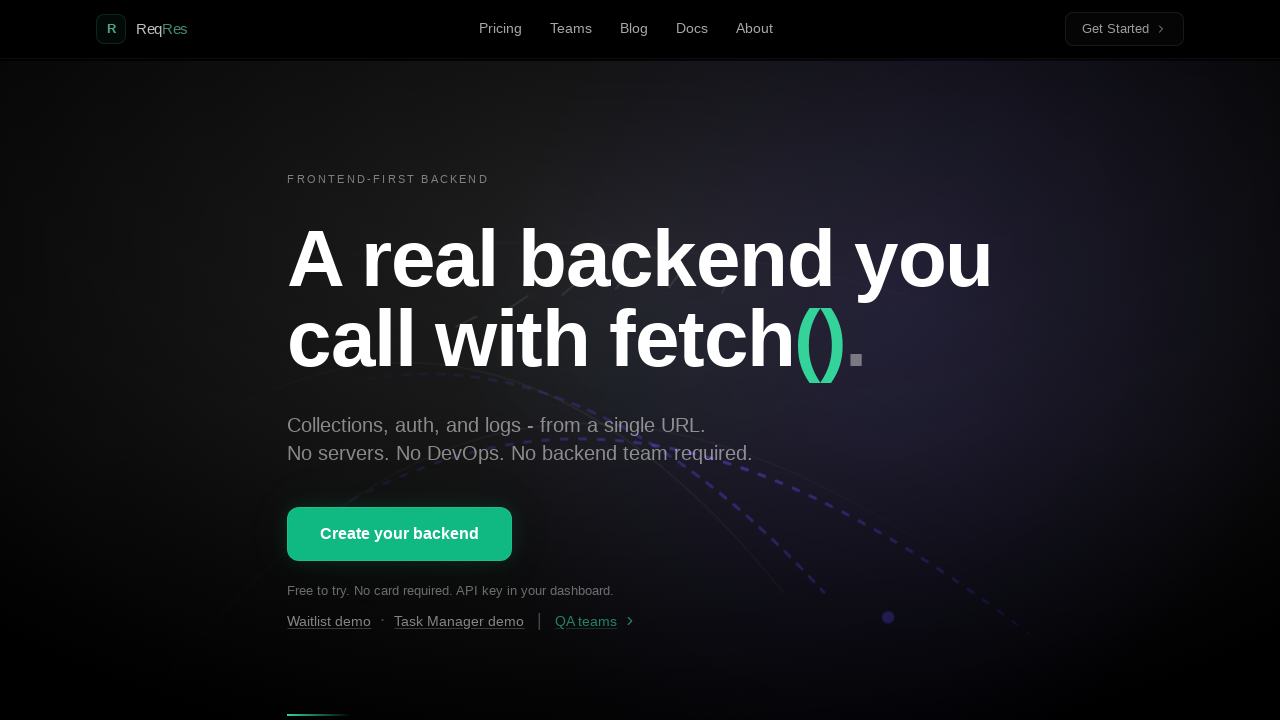